Tests checkbox and radio button functionality on a registration form by iterating through all checkboxes and radio buttons, clicking each one and verifying their selected state

Starting URL: https://seleniumpractise.blogspot.com/2016/09/complete-registration-form.html

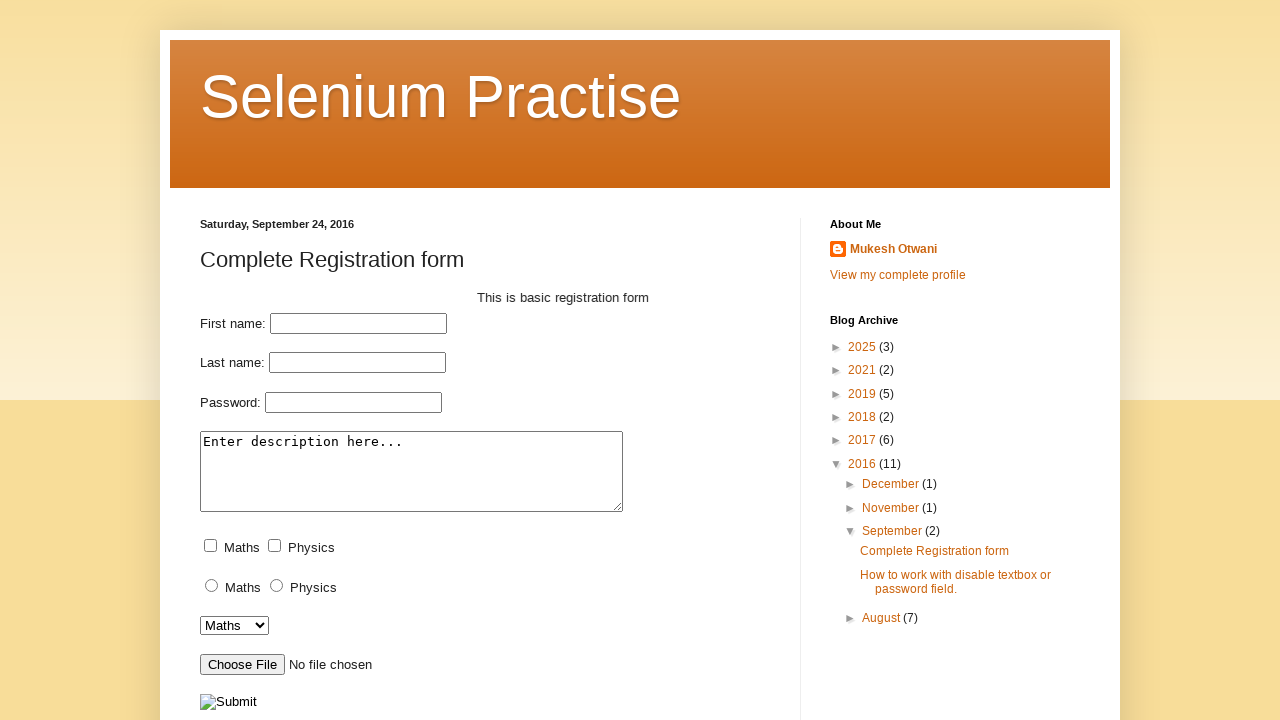

Navigated to registration form page
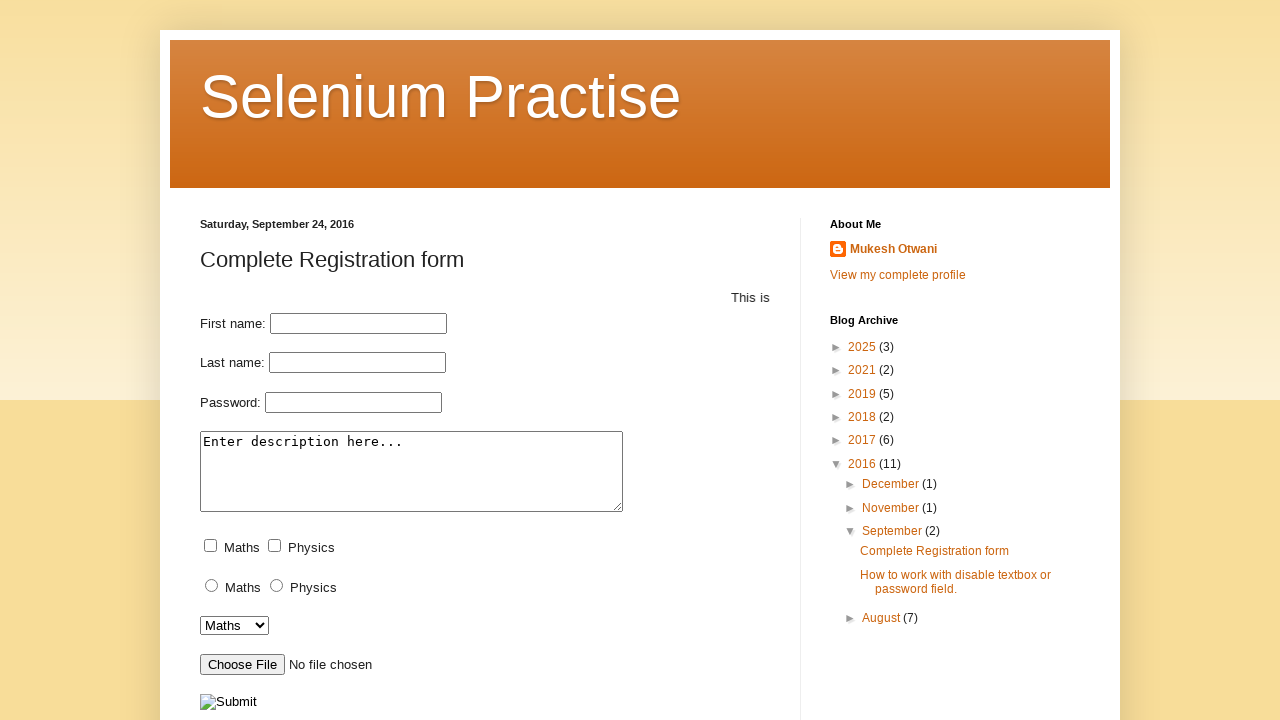

Located all checkboxes on the page
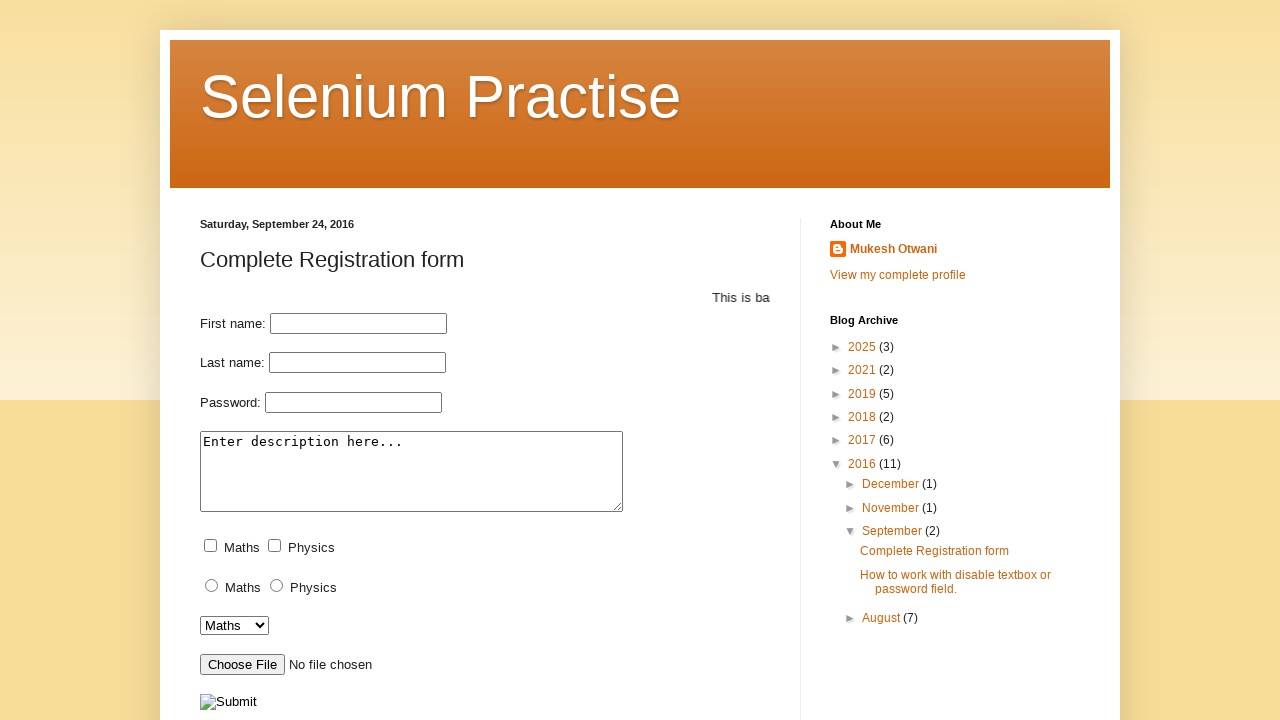

Checked checkbox state before clicking (selected: False)
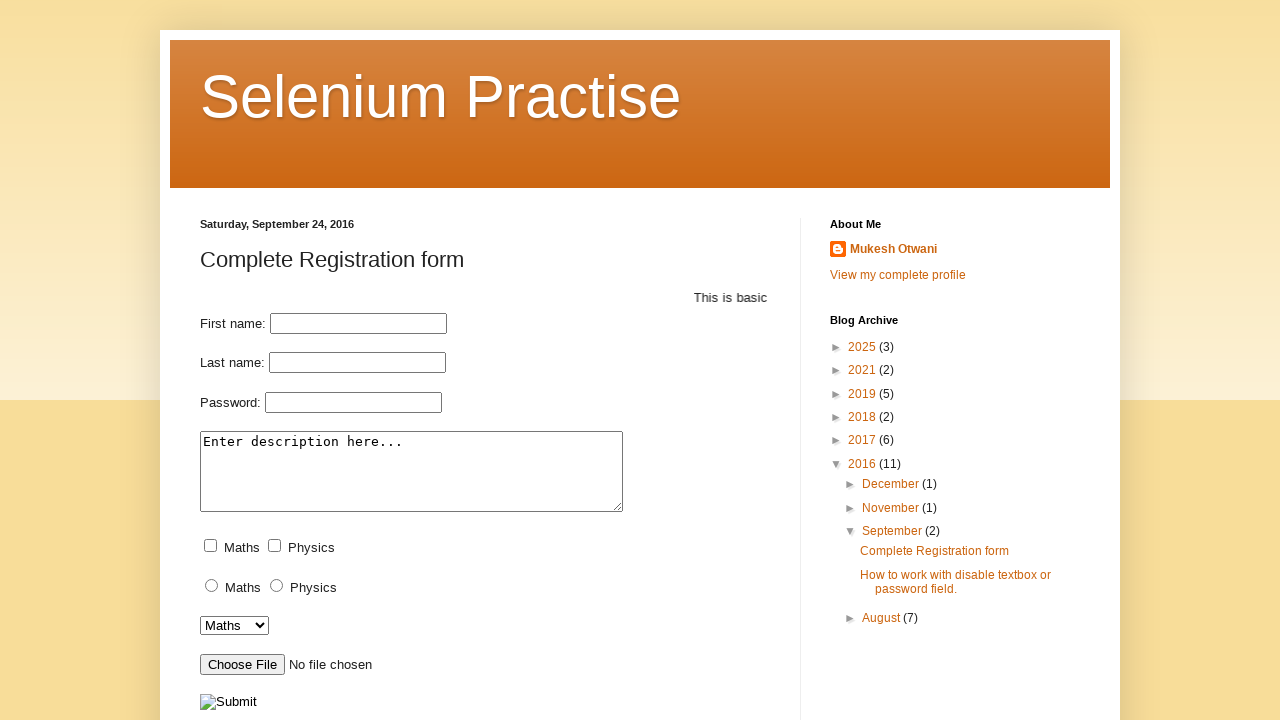

Clicked checkbox at (210, 546) on input[type='checkbox'] >> nth=0
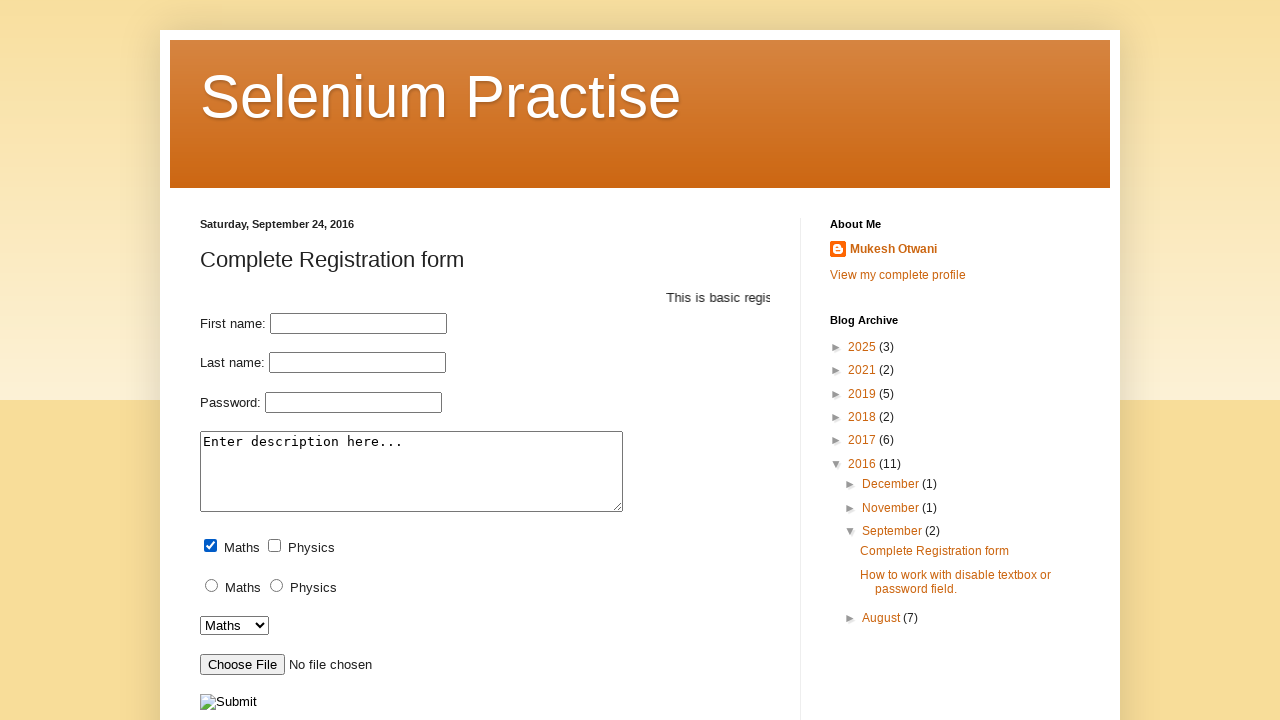

Verified checkbox state after clicking (selected: True)
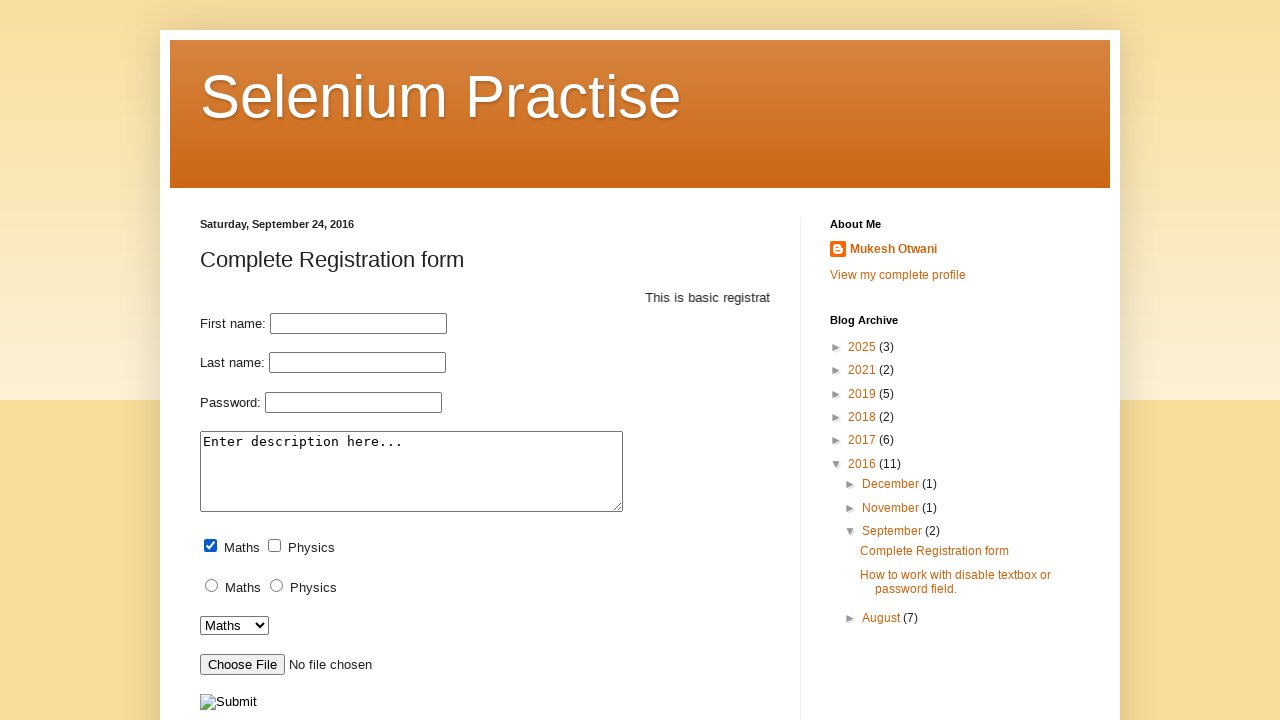

Checked checkbox state before clicking (selected: False)
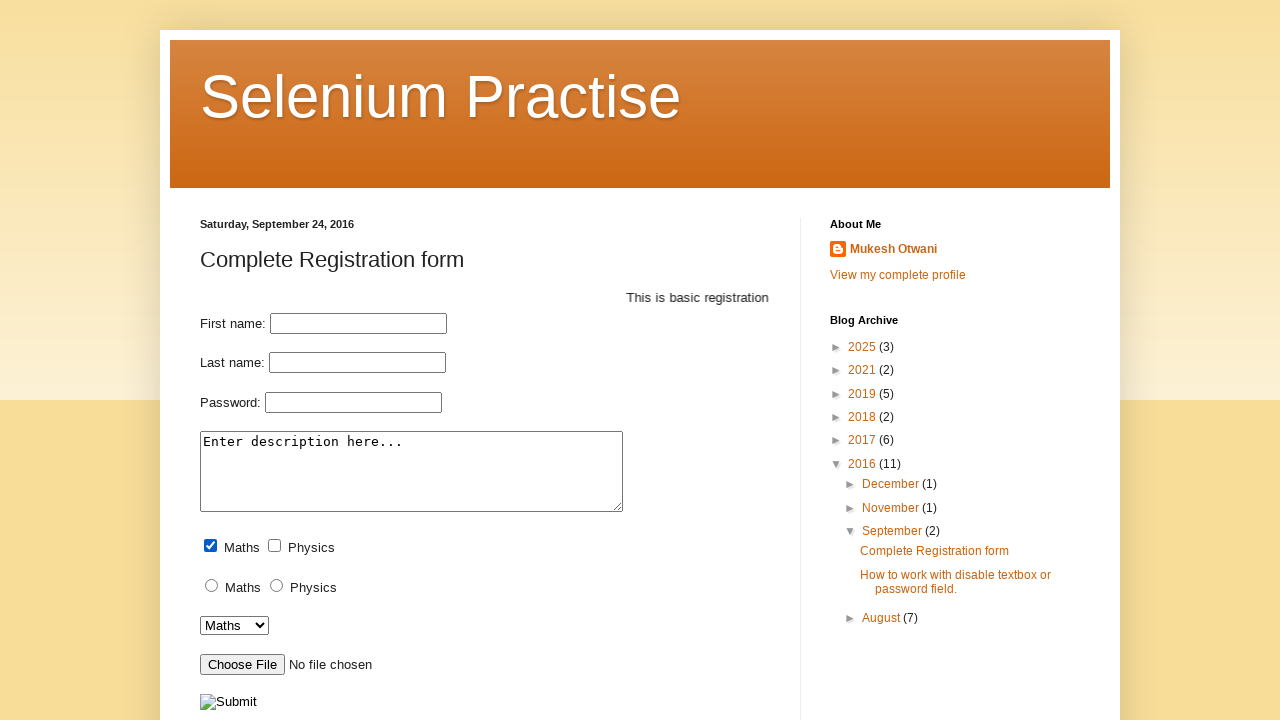

Clicked checkbox at (274, 546) on input[type='checkbox'] >> nth=1
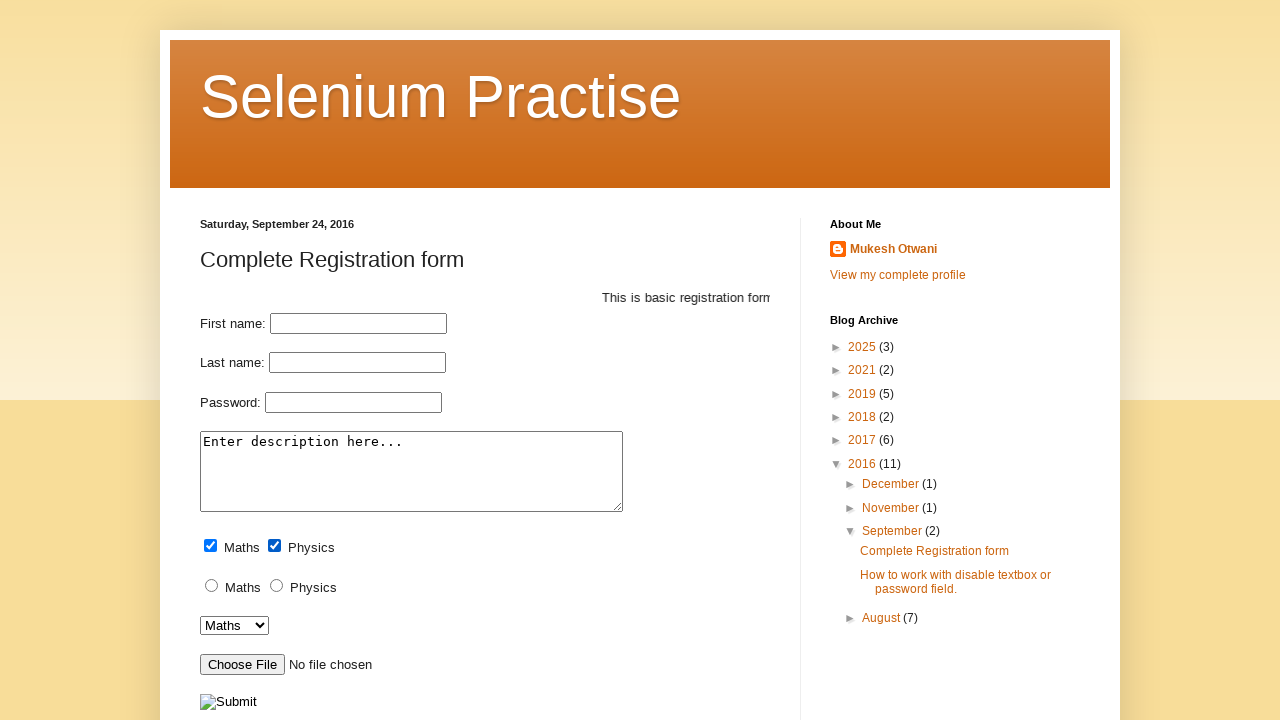

Verified checkbox state after clicking (selected: True)
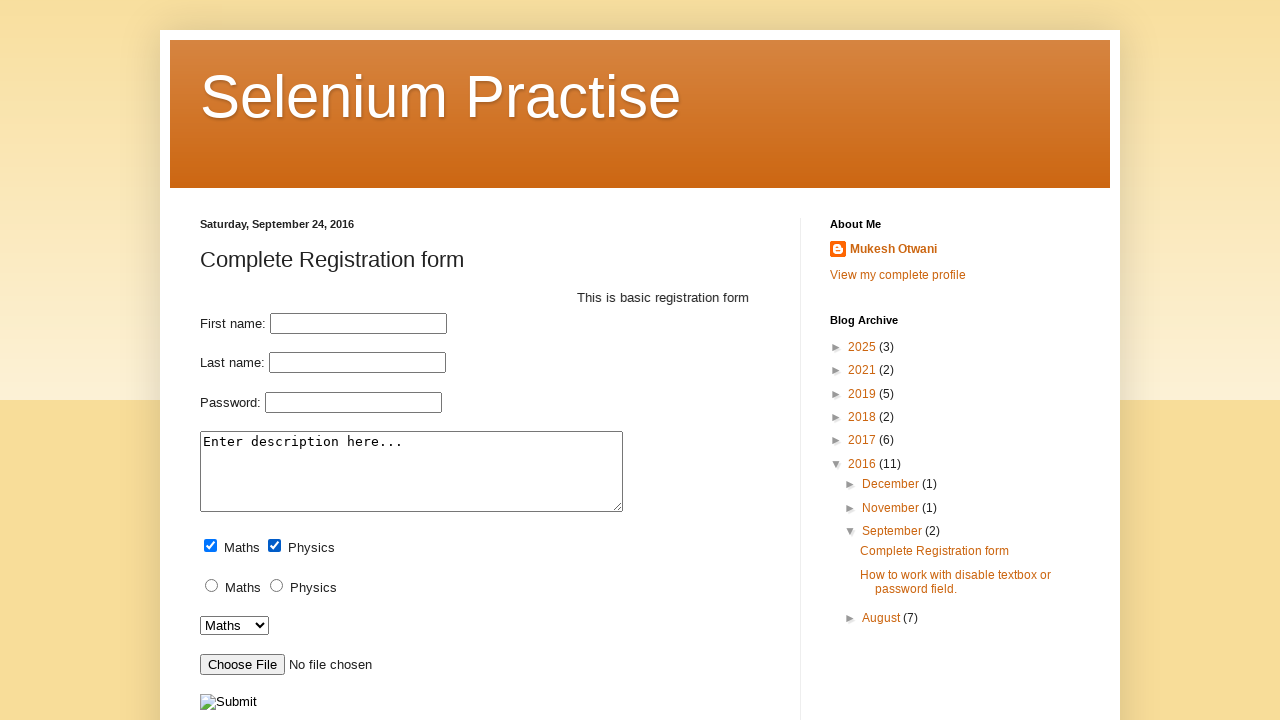

Located all radio buttons on the page
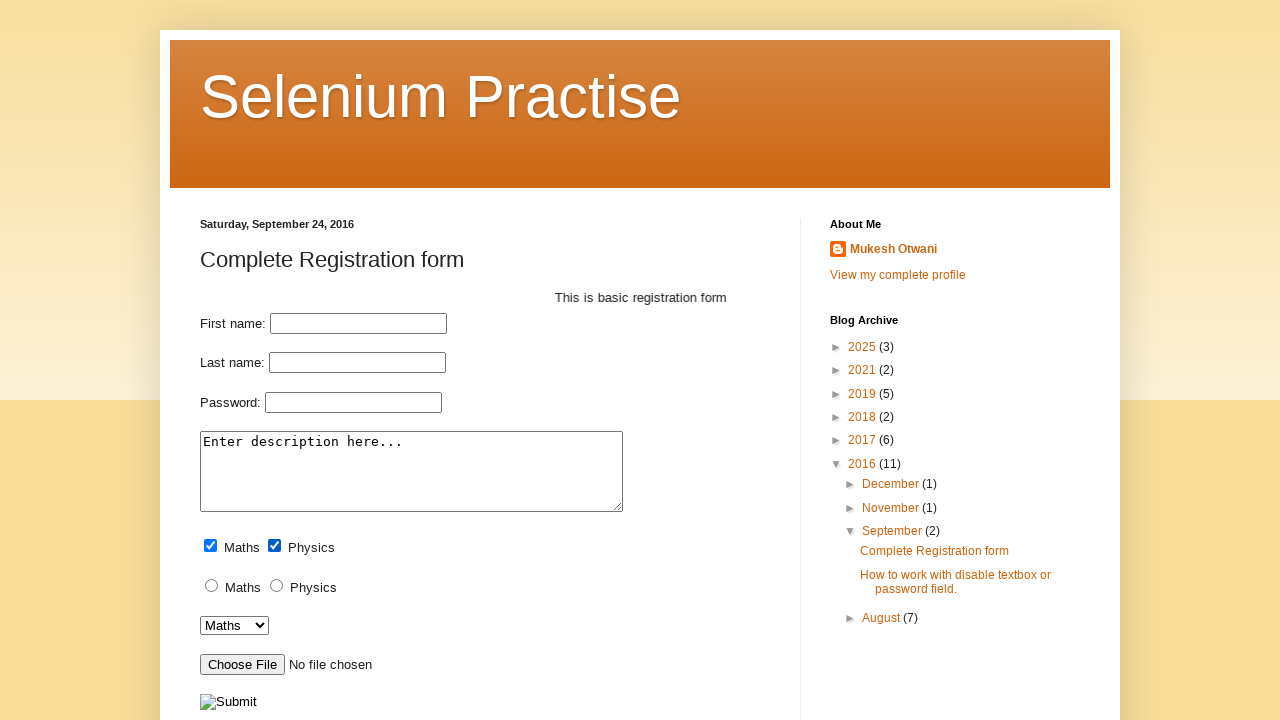

Checked radio button state before clicking (selected: False)
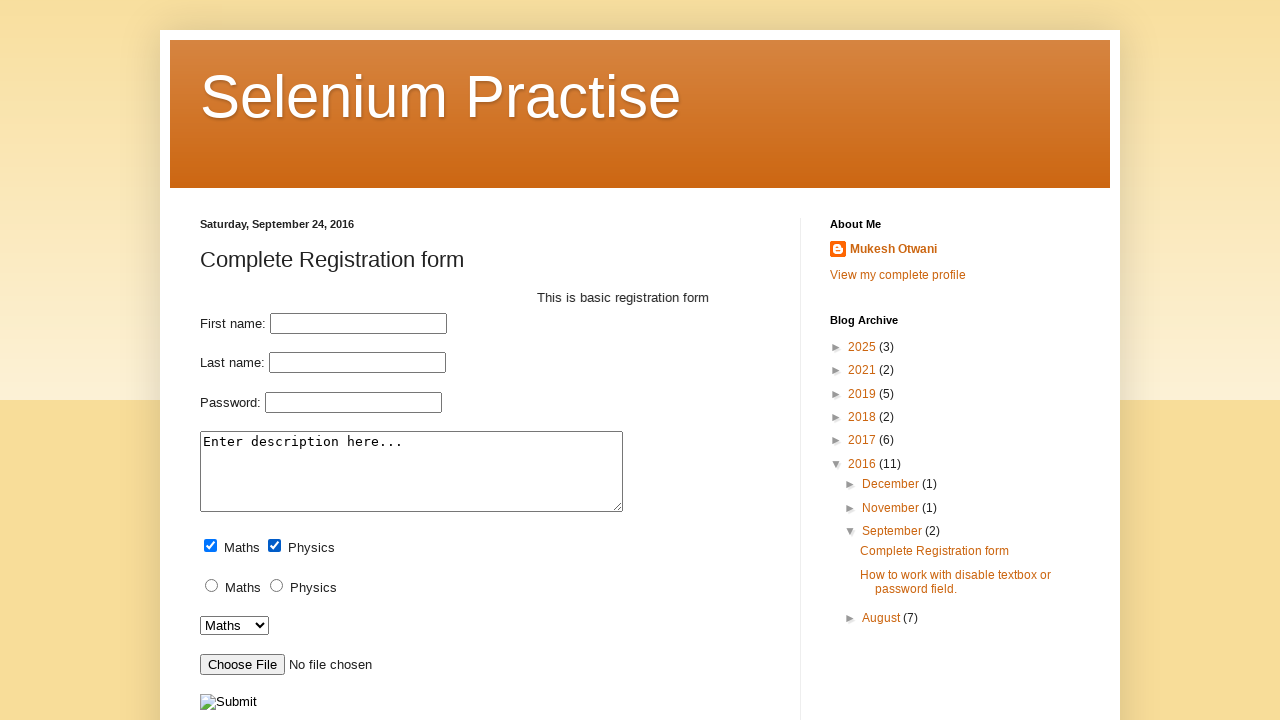

Clicked radio button at (212, 586) on input[type='radio'] >> nth=0
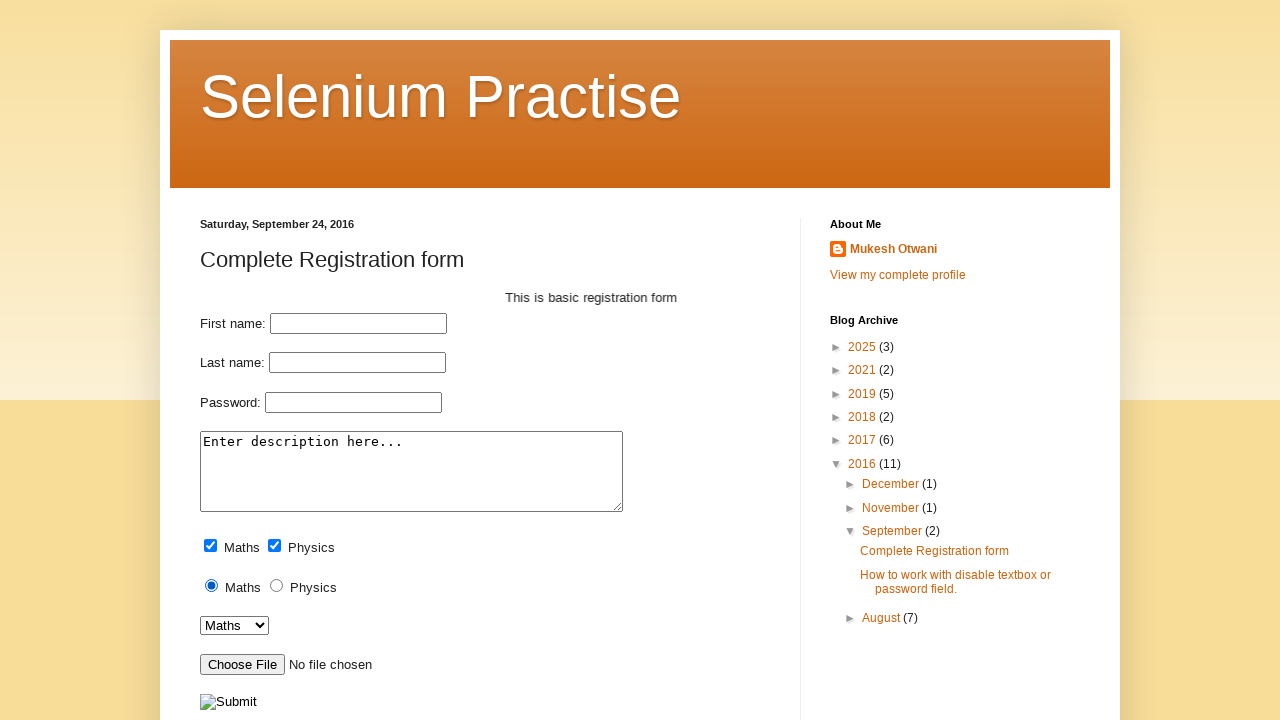

Verified radio button state after clicking (selected: True)
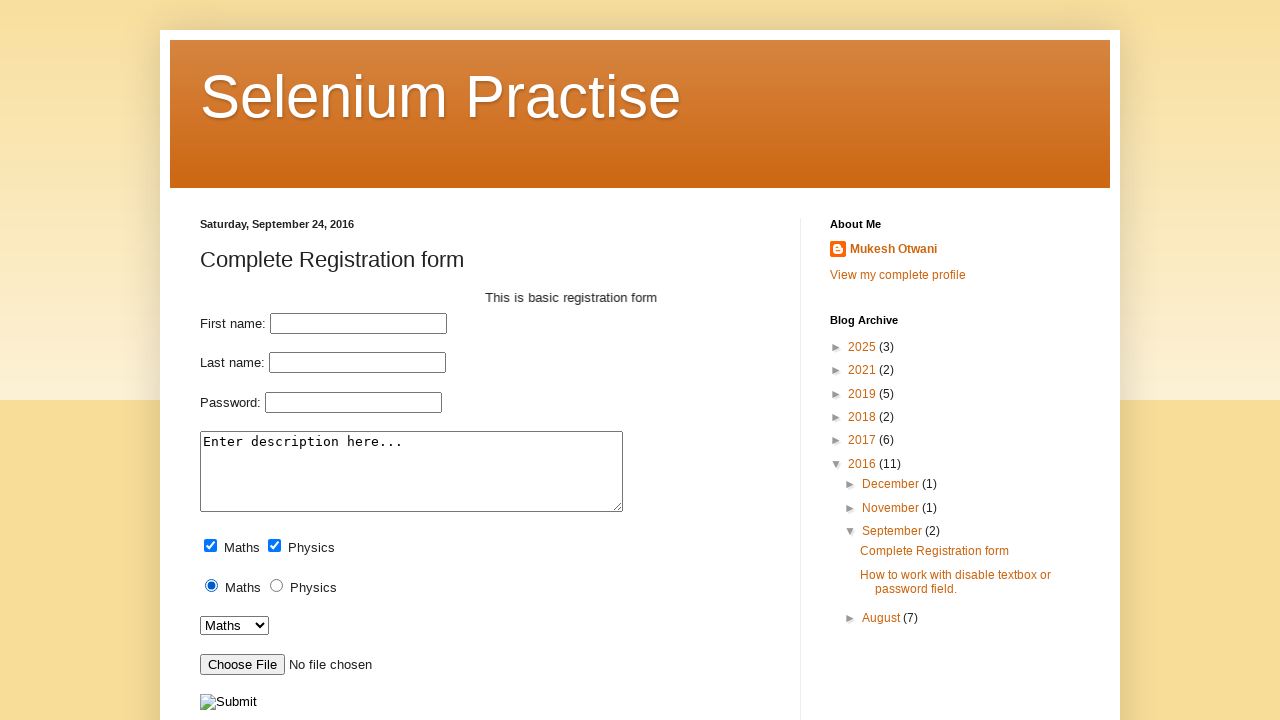

Checked radio button state before clicking (selected: False)
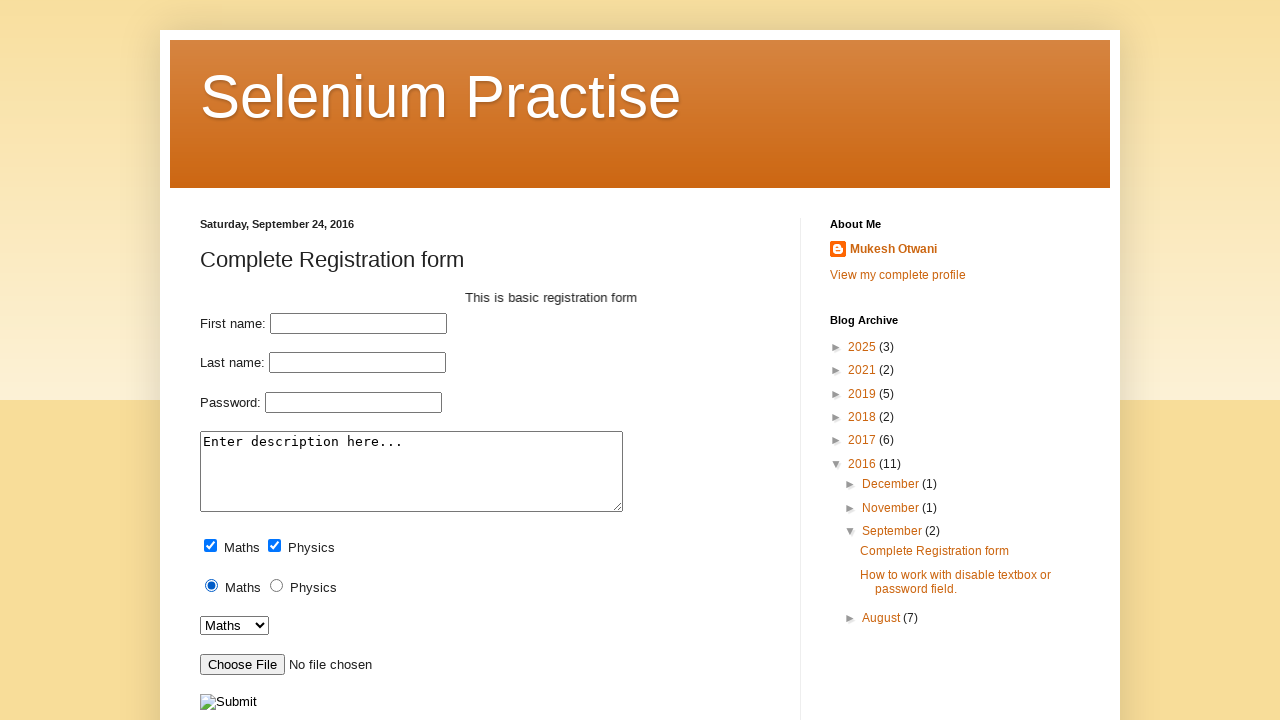

Clicked radio button at (276, 586) on input[type='radio'] >> nth=1
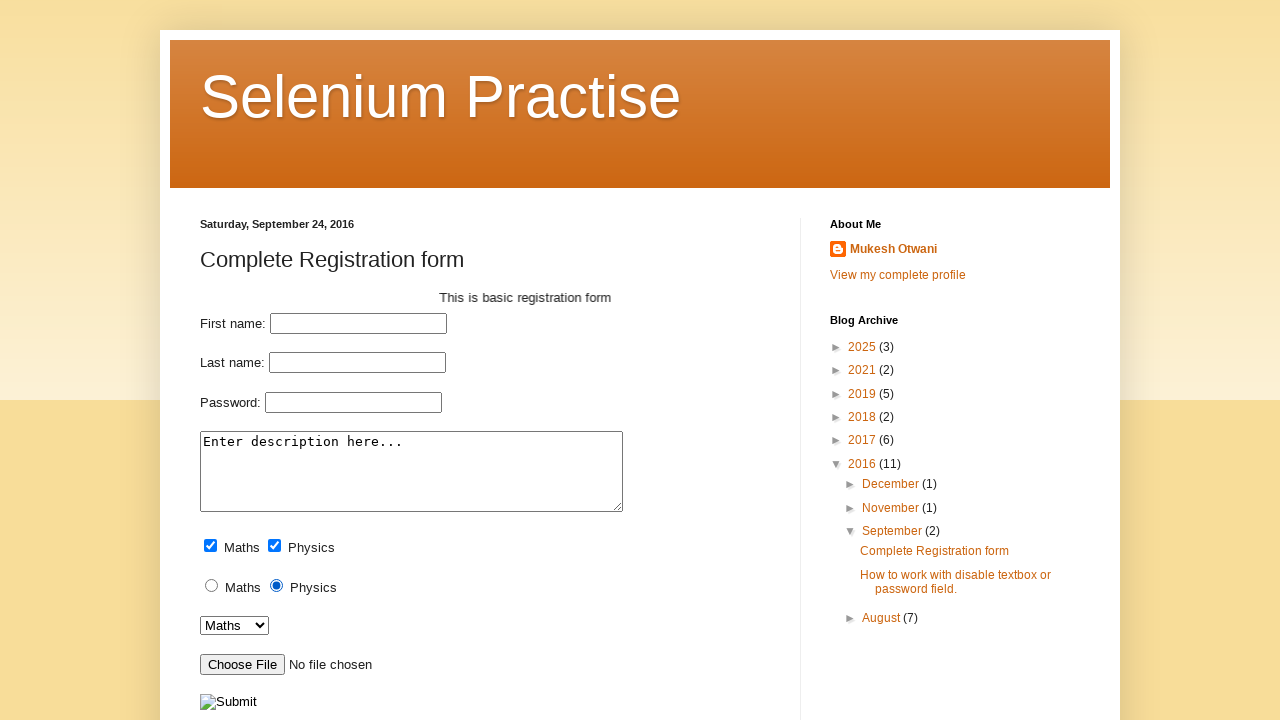

Verified radio button state after clicking (selected: True)
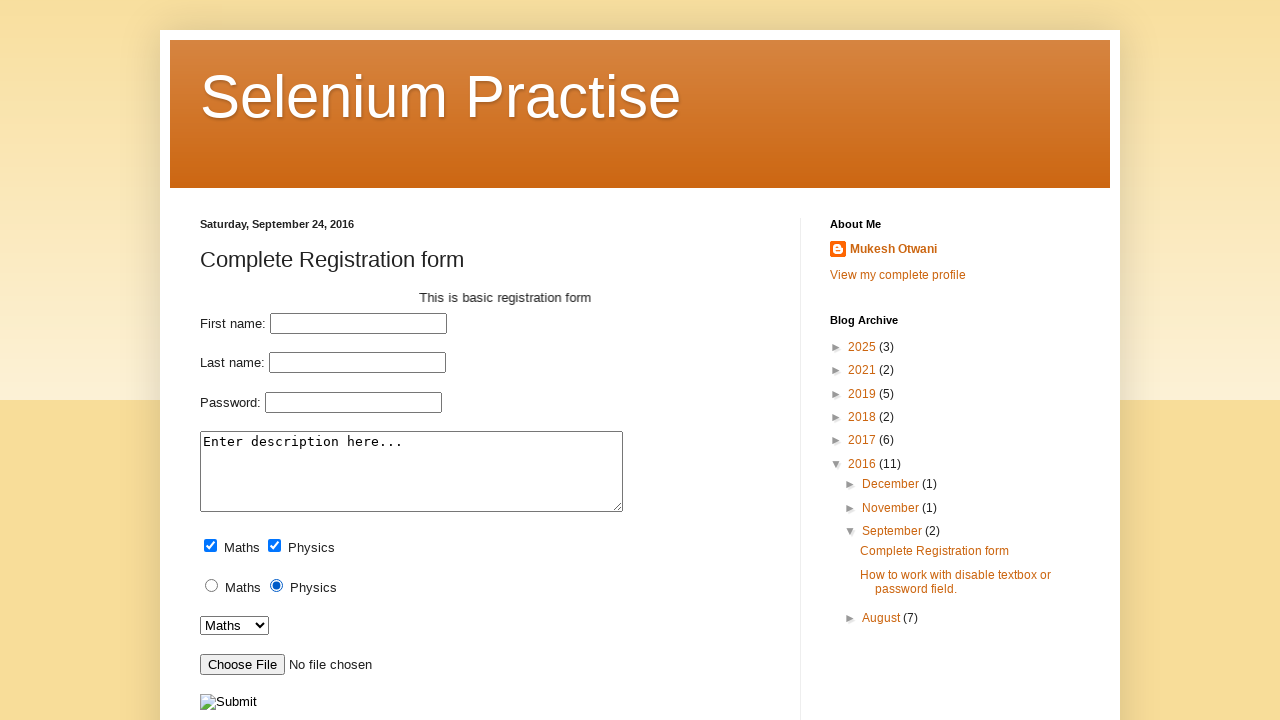

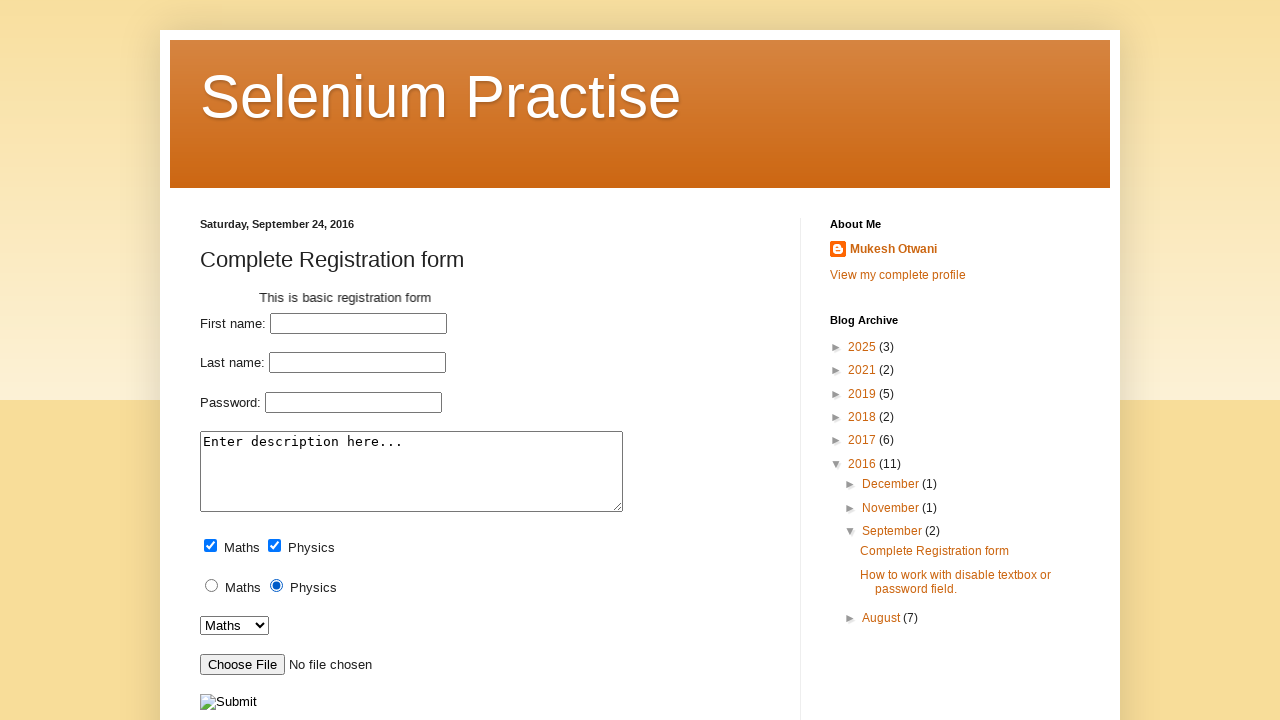